Tests Douban search functionality by finding the search box by name attribute, entering a search query, and submitting the form

Starting URL: https://www.douban.com/

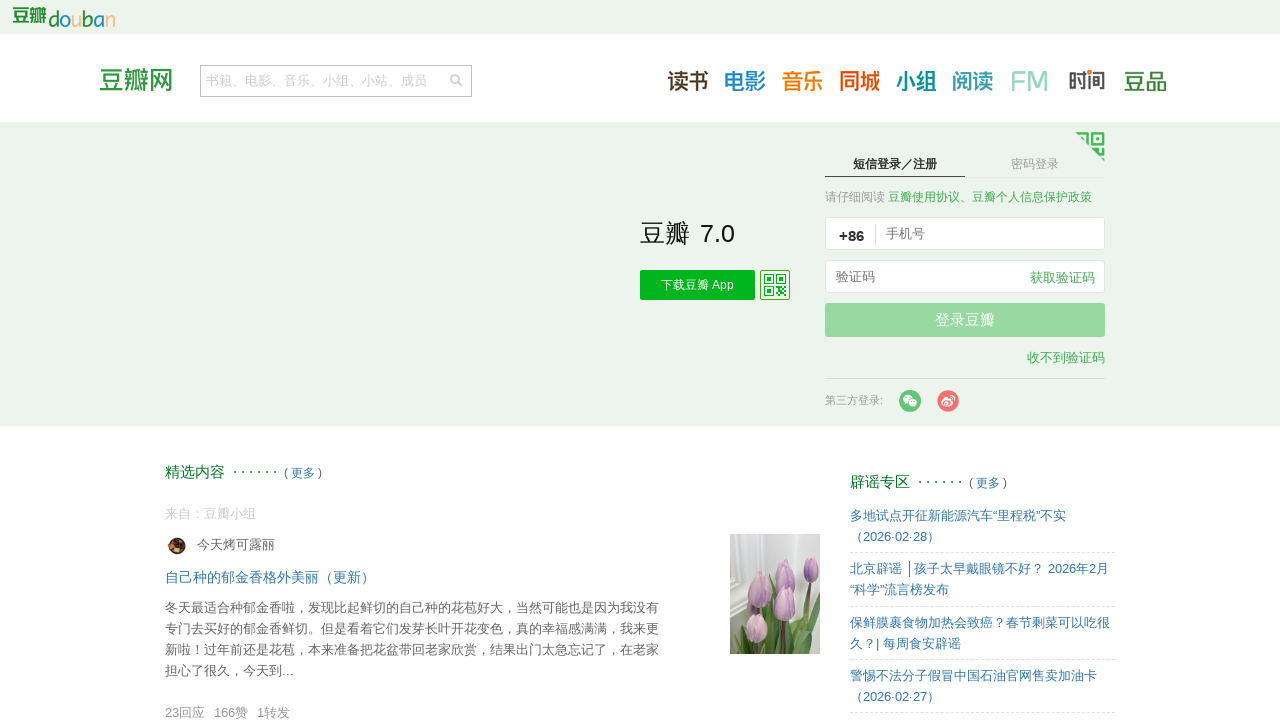

Filled search box with 'test Douban By Name' on input[name='q']
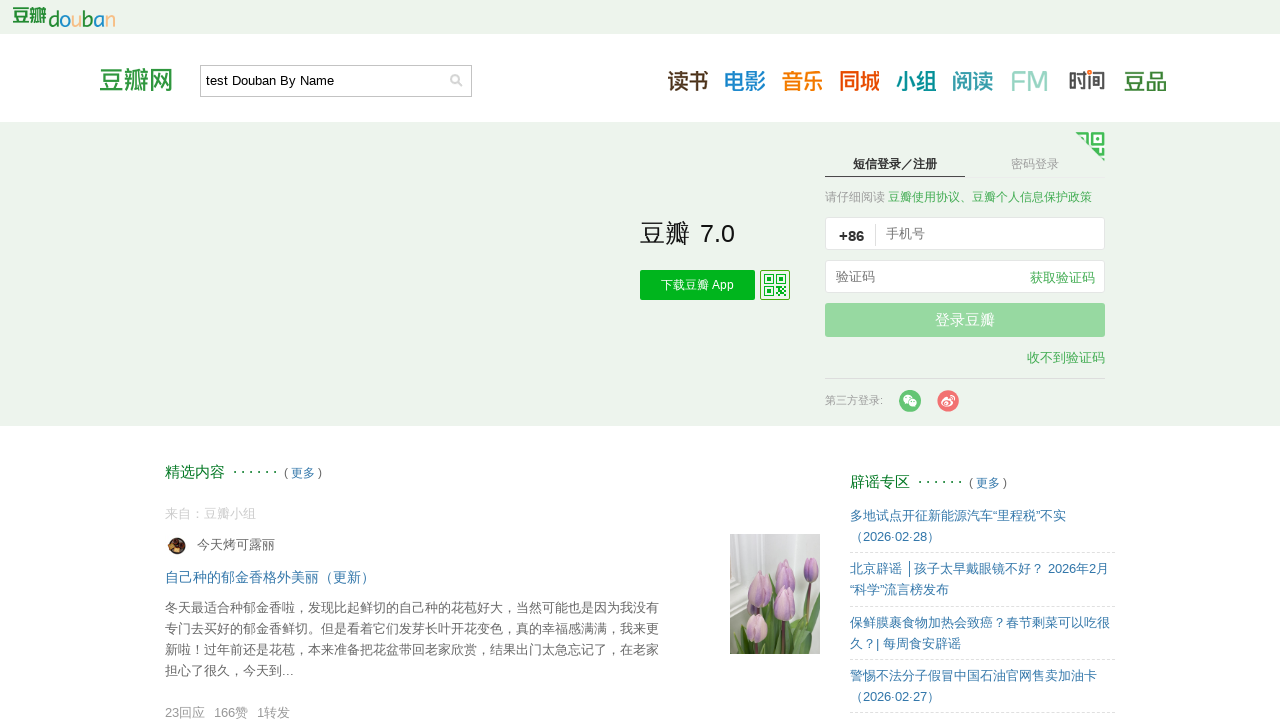

Submitted search form by pressing Enter on input[name='q']
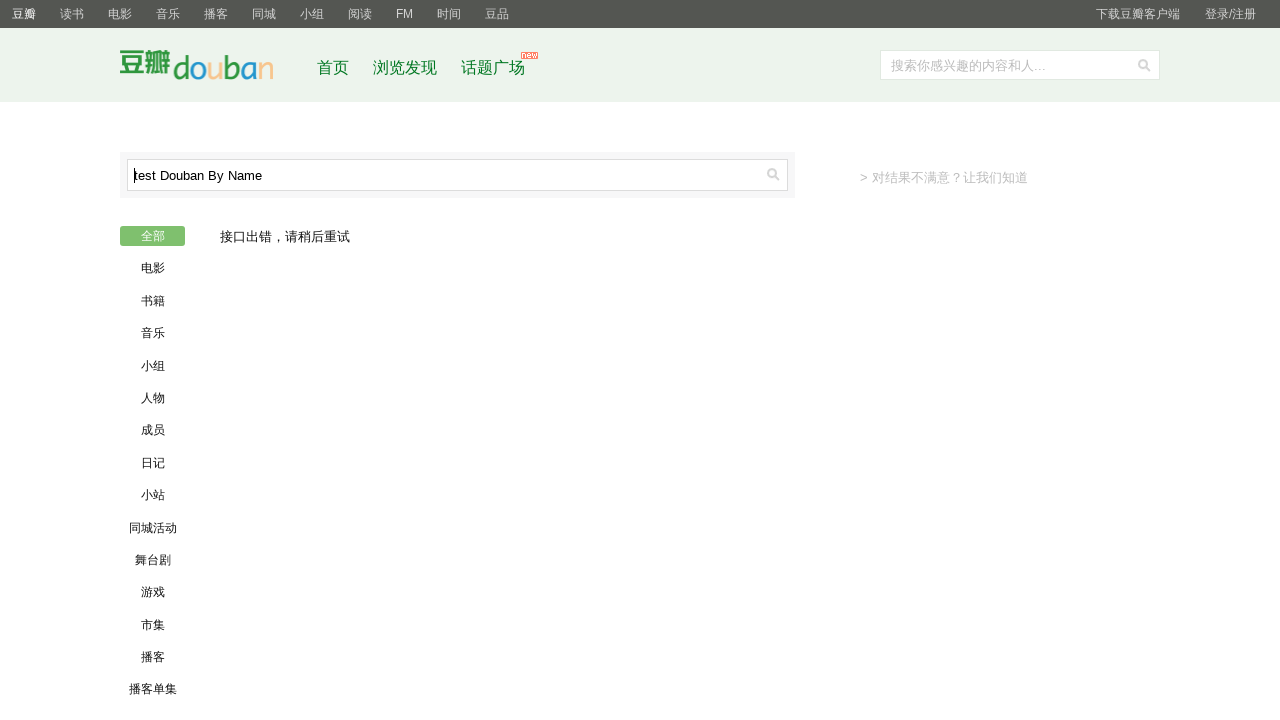

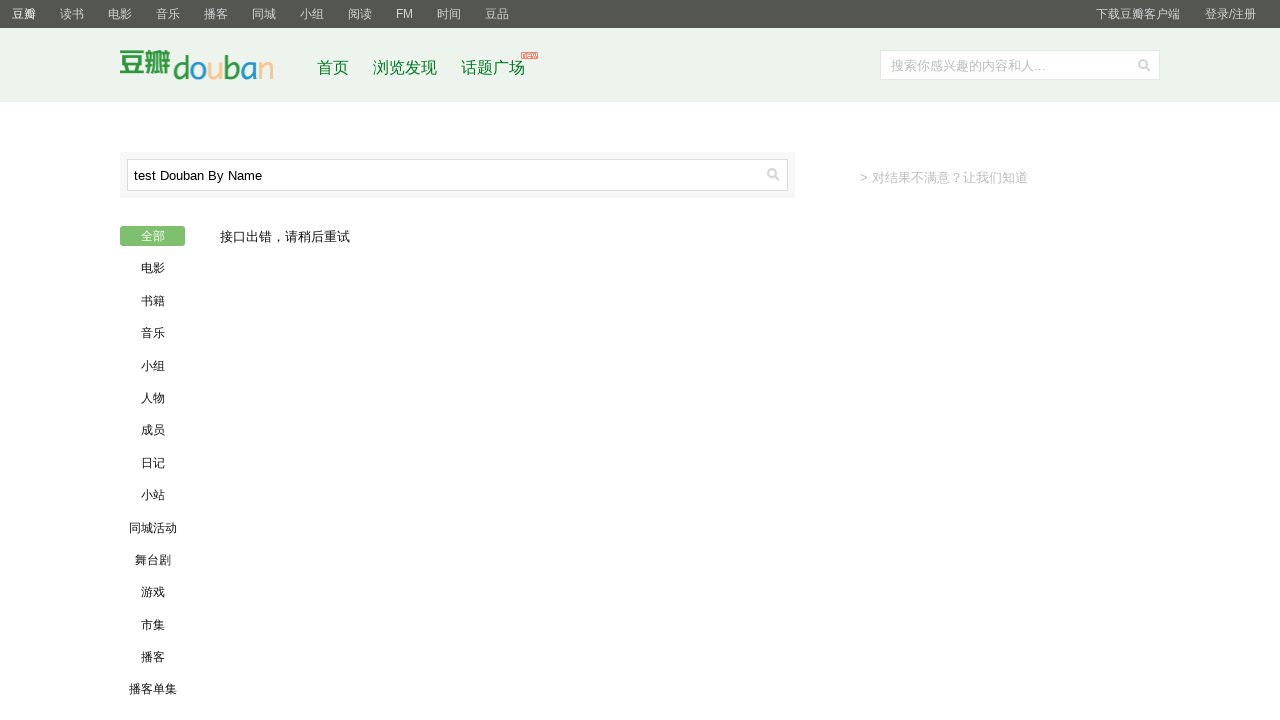